Tests Artificial Intelligence blog category by navigating to it, clicking a Read More link, and navigating back

Starting URL: https://www.tranktechnologies.com/

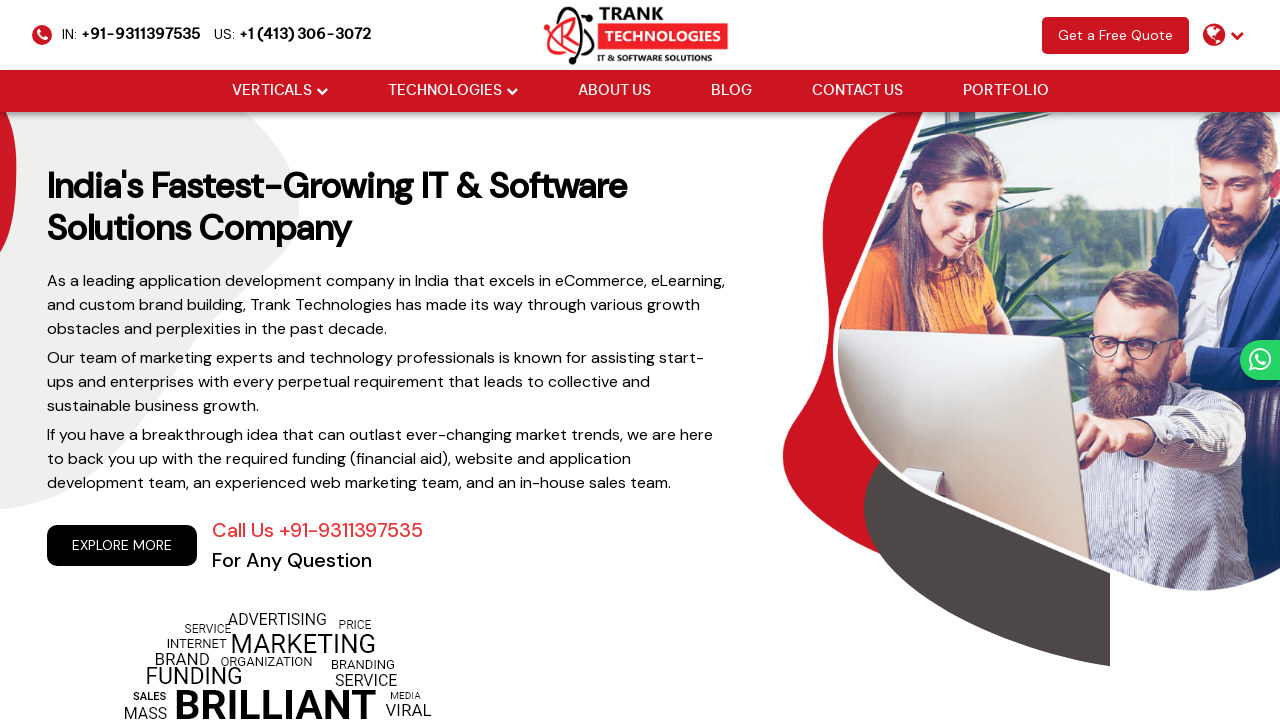

Clicked Blog link in navigation menu at (731, 91) on xpath=//ul[@class='cm-flex-type-2']//a[normalize-space()='Blog']
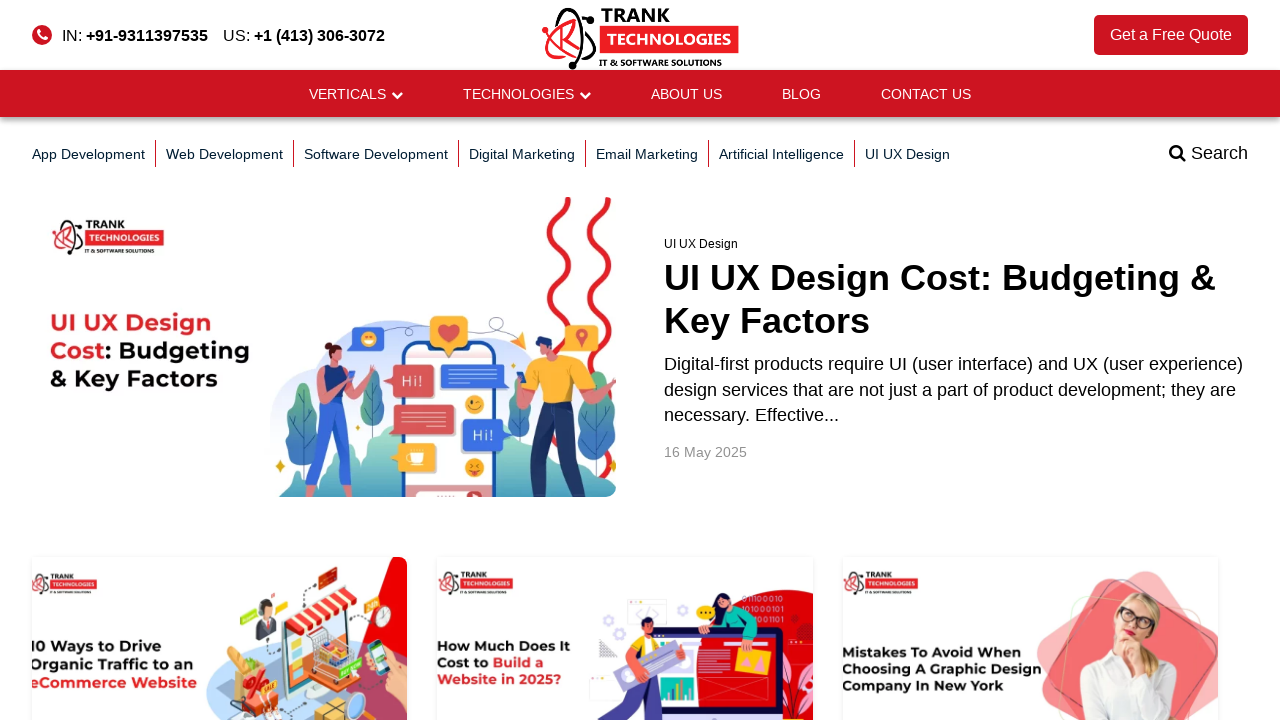

Clicked Artificial Intelligence blog category at (782, 154) on xpath=//a[@href='/blog/category/artificial-intelligence/']
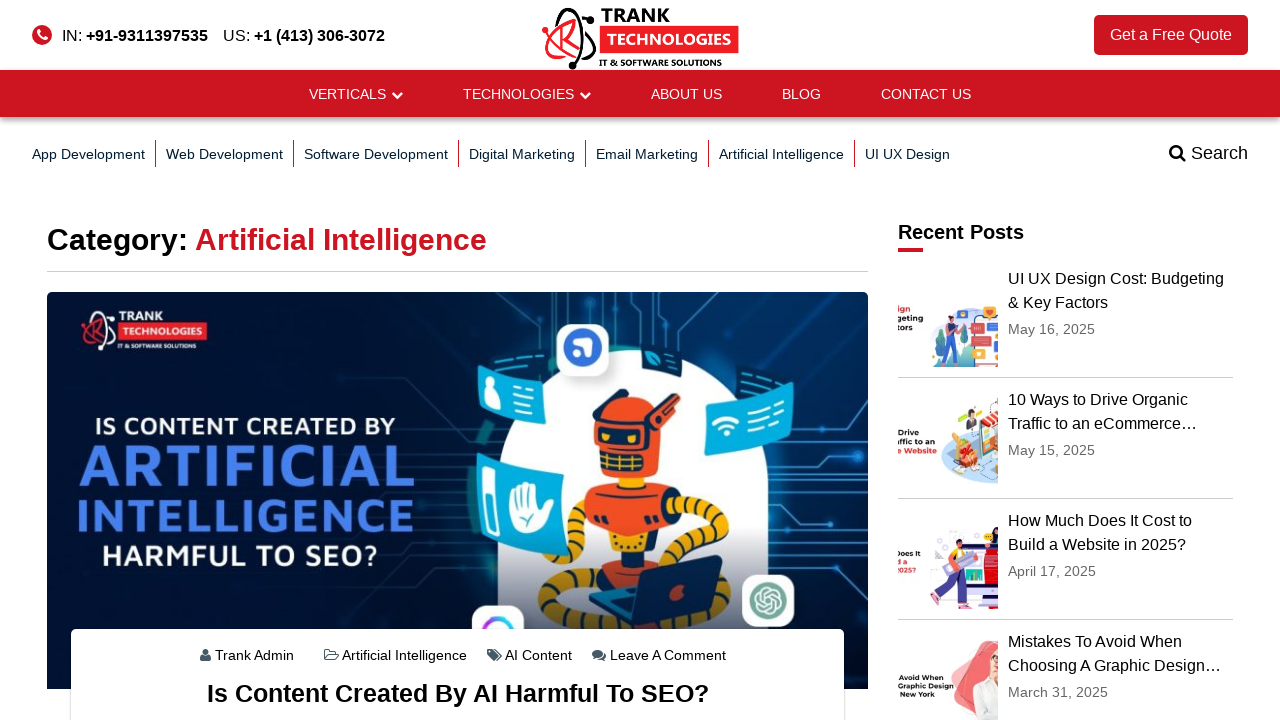

Clicked Read More button on article at (96, 360) on xpath=//a[@class='btn btn-default']
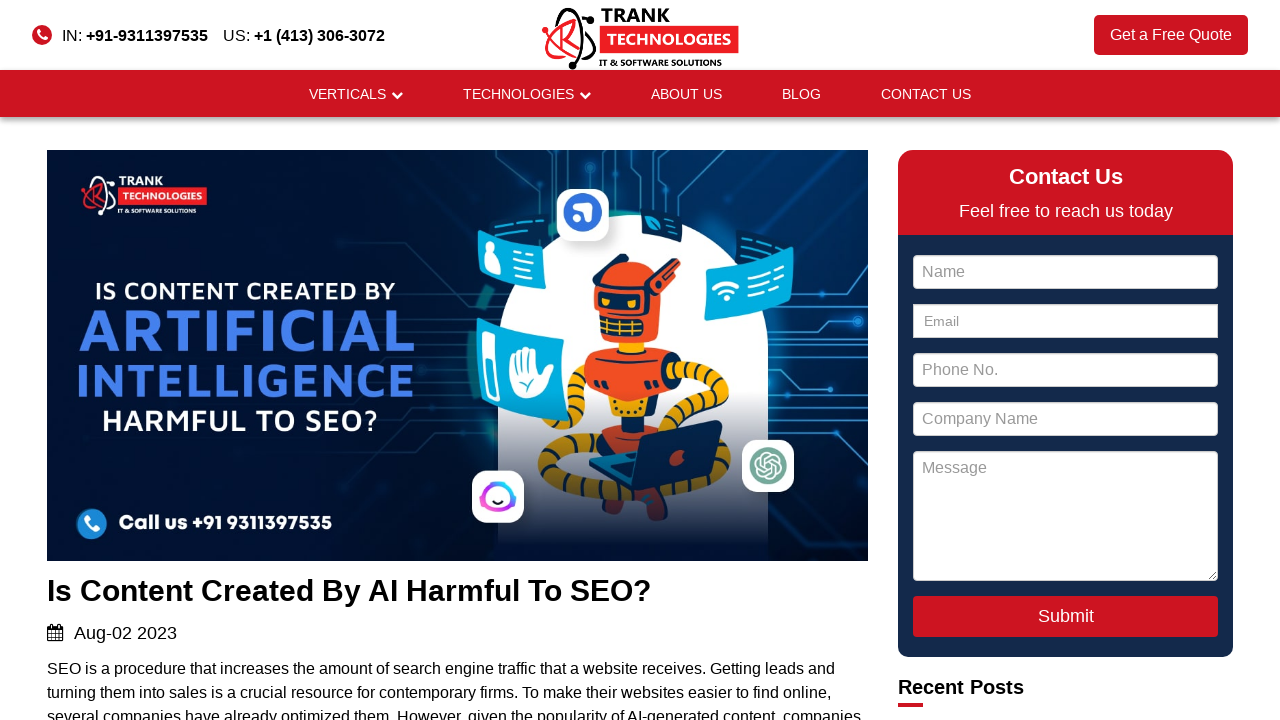

Navigated back to Artificial Intelligence category
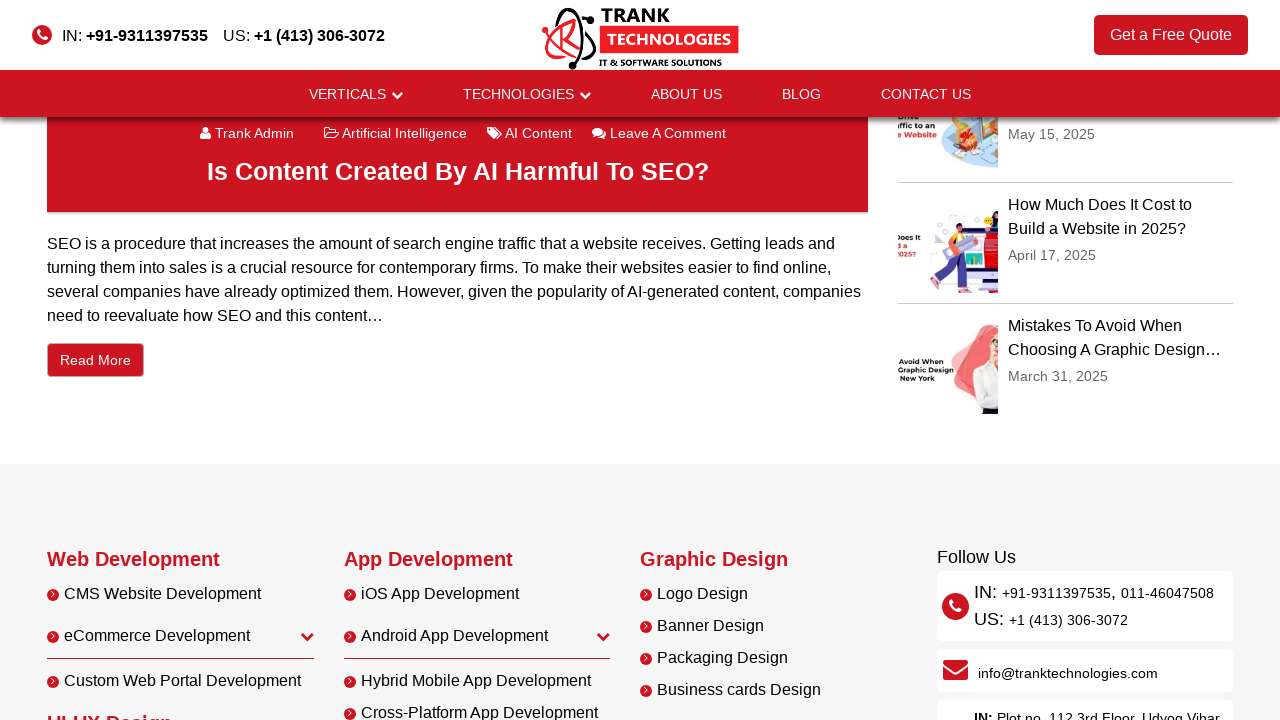

Navigated back to Blog main page
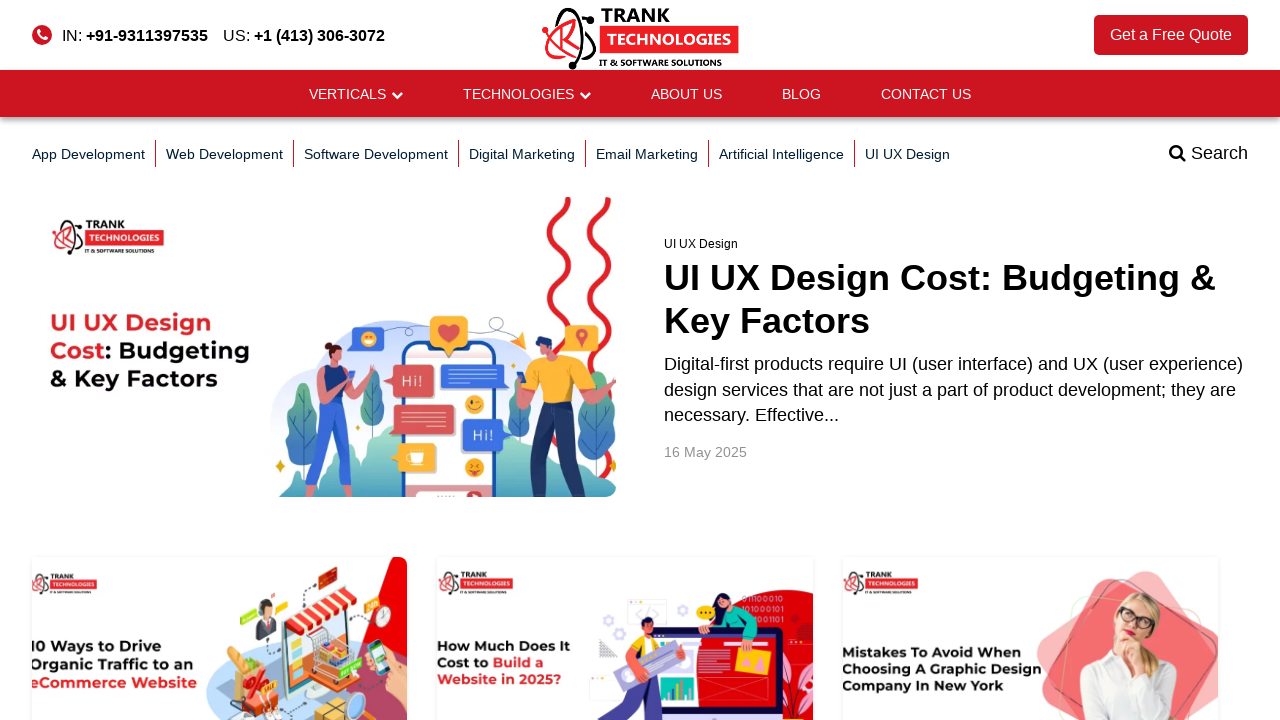

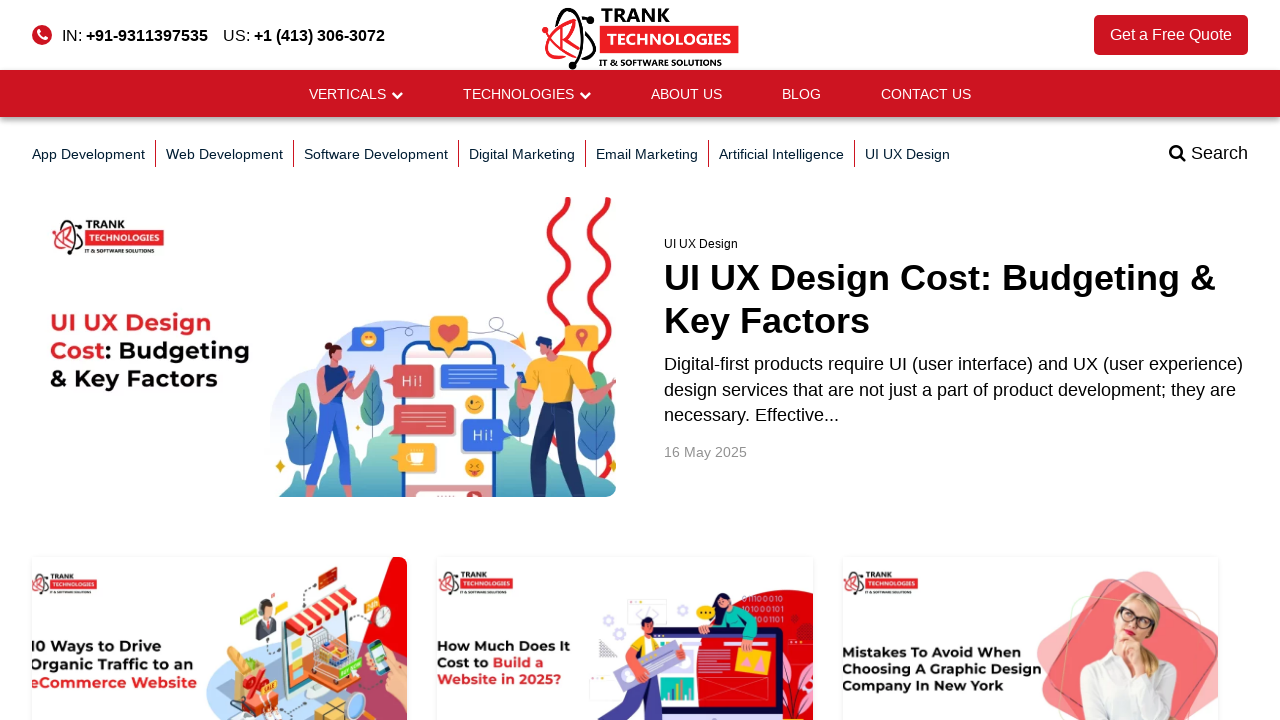